Navigates to the Kingdom Death homepage and clicks through to the shop page, verifying the navigation was successful by checking for the "Shop now" text.

Starting URL: https://kingdomdeath.com/

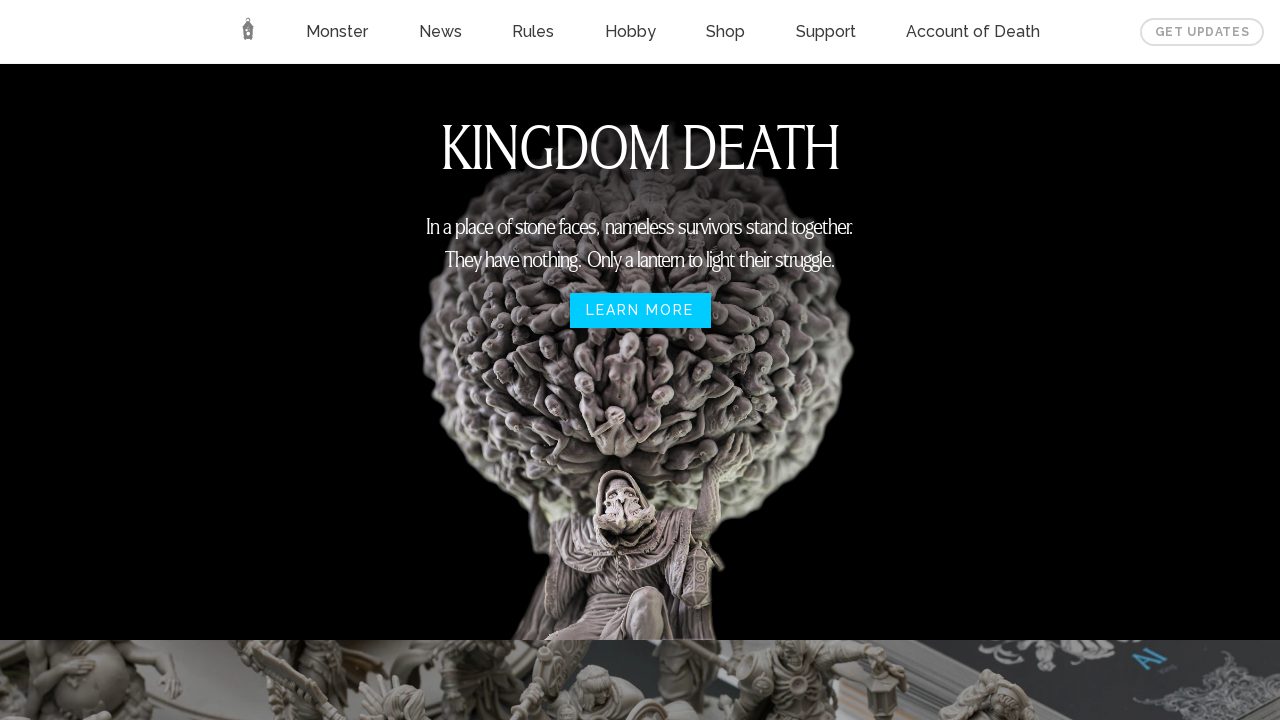

Shop link selector appeared on Kingdom Death homepage
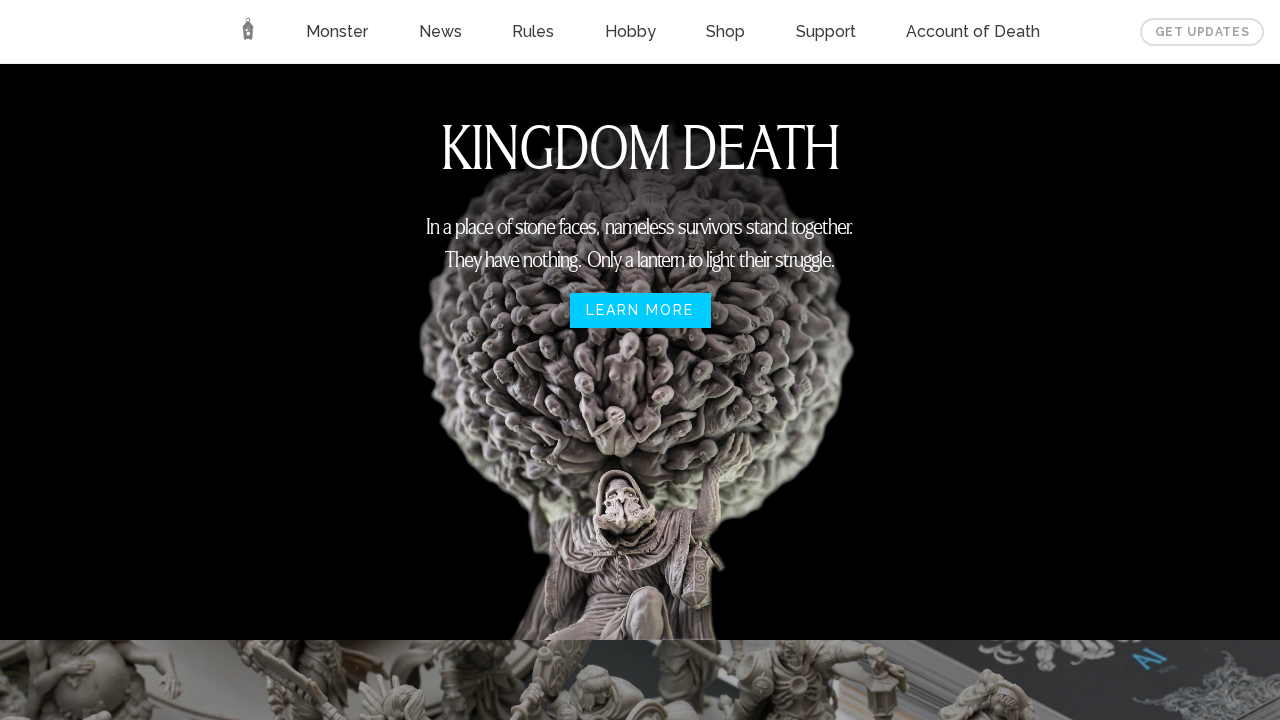

Clicked shop link to navigate to shop page at (726, 32) on xpath=//a[@href='https://shop.kingdomdeath.com']
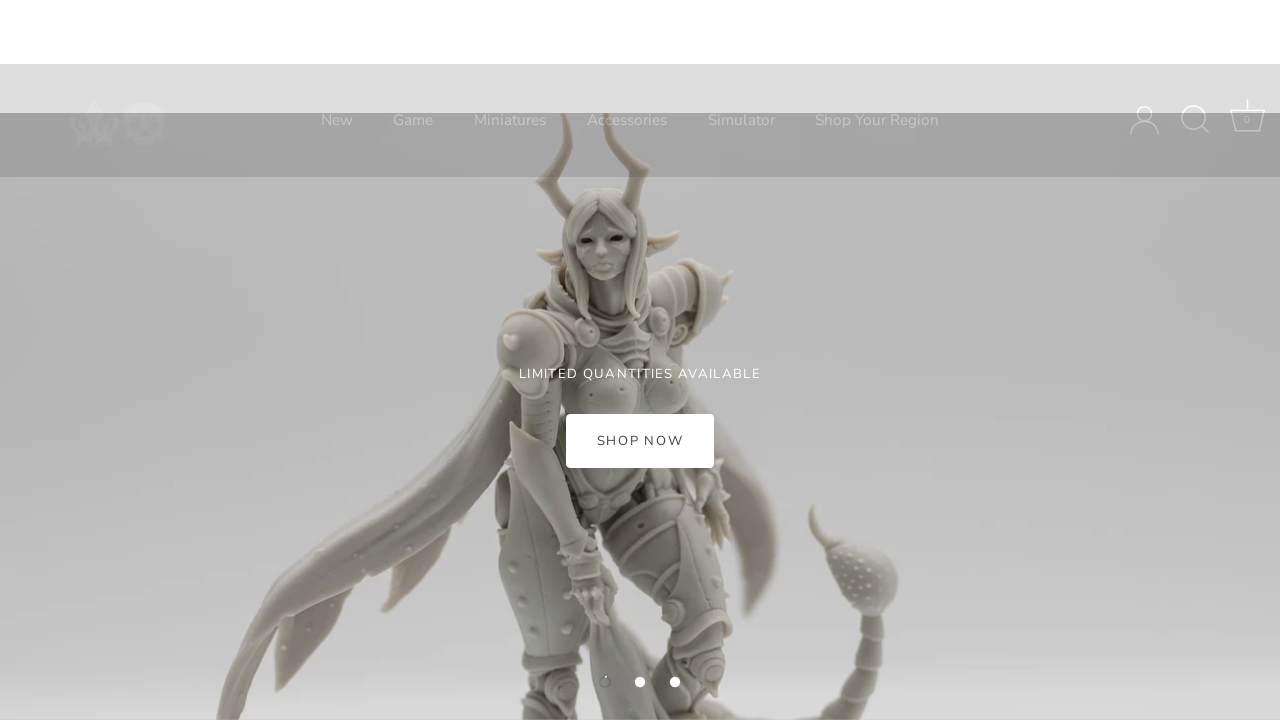

'Shop now' text appeared on shop page
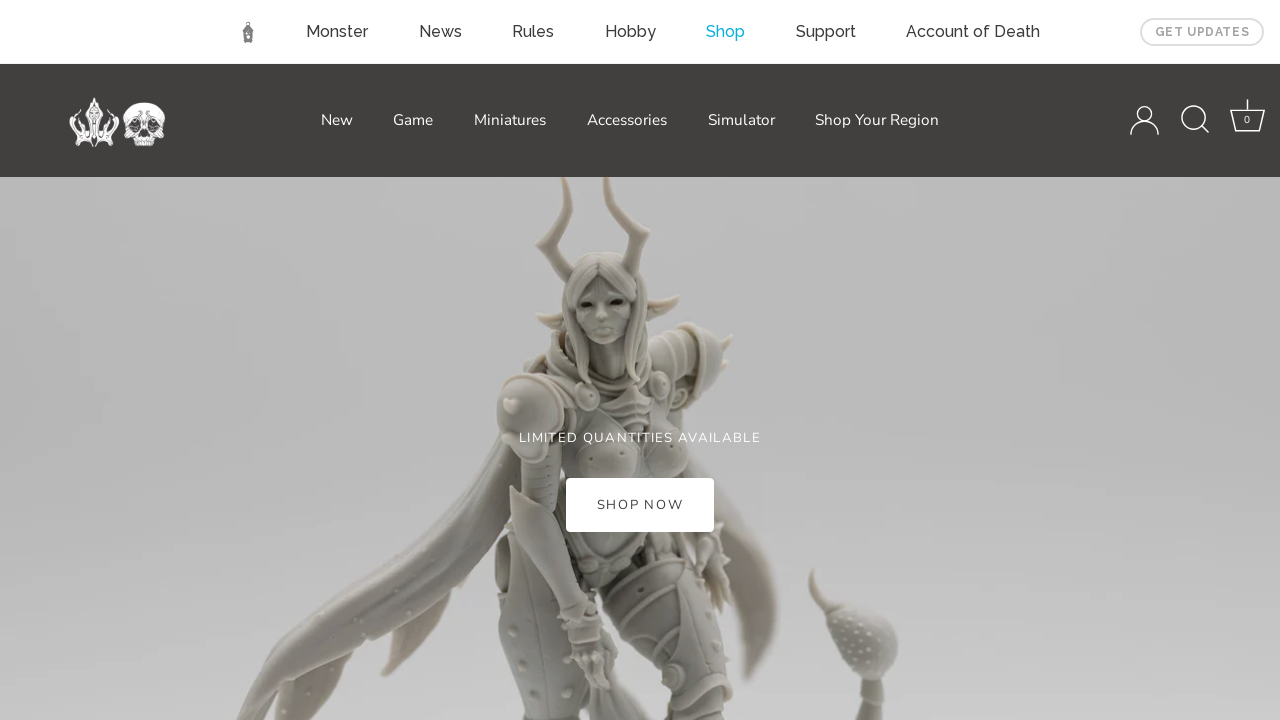

Successfully navigated to shop page at https://shop.kingdomdeath.com/
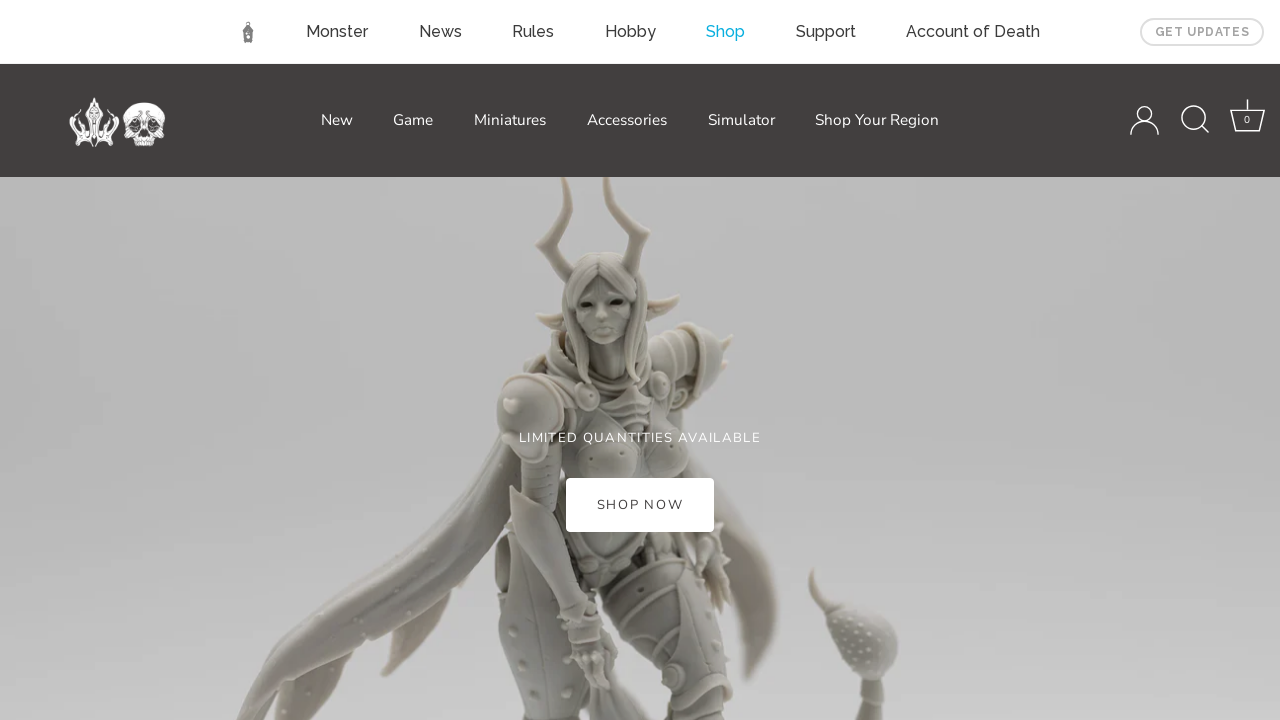

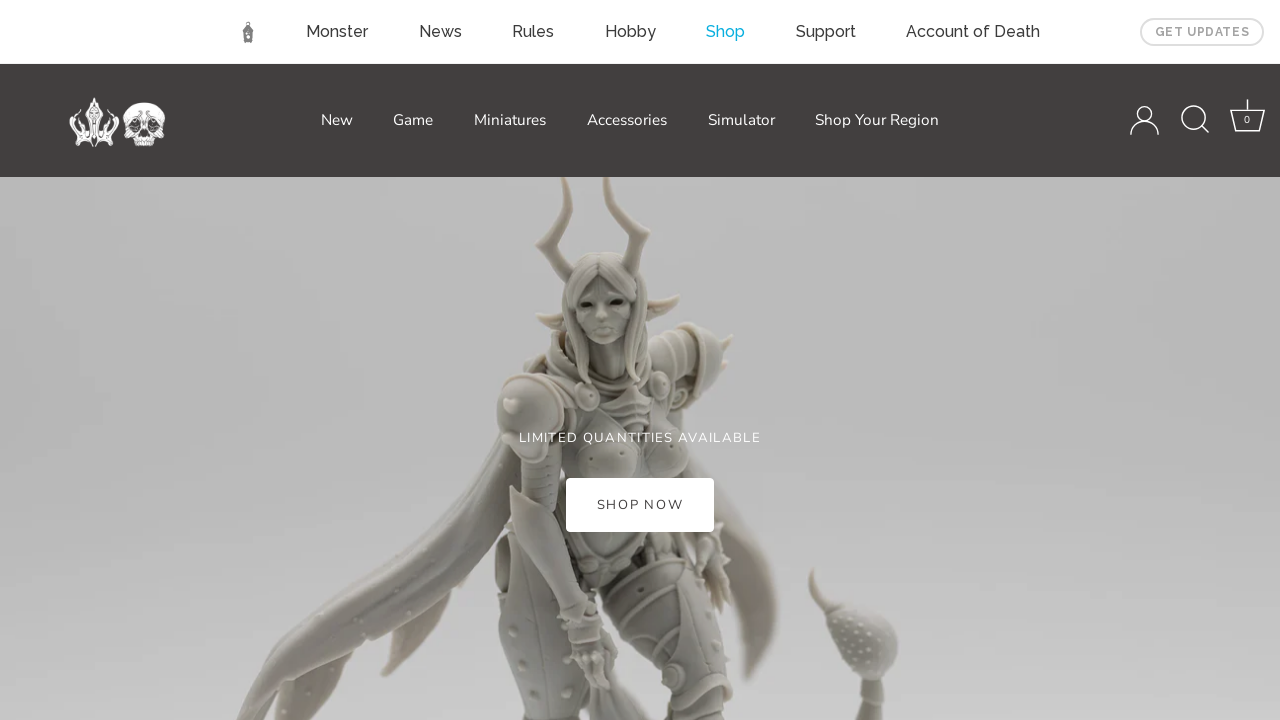